Tests basic navigation on TodoMVC website by clicking on the Polymer framework link and verifying the page title changes to indicate successful navigation

Starting URL: http://todomvc.com/

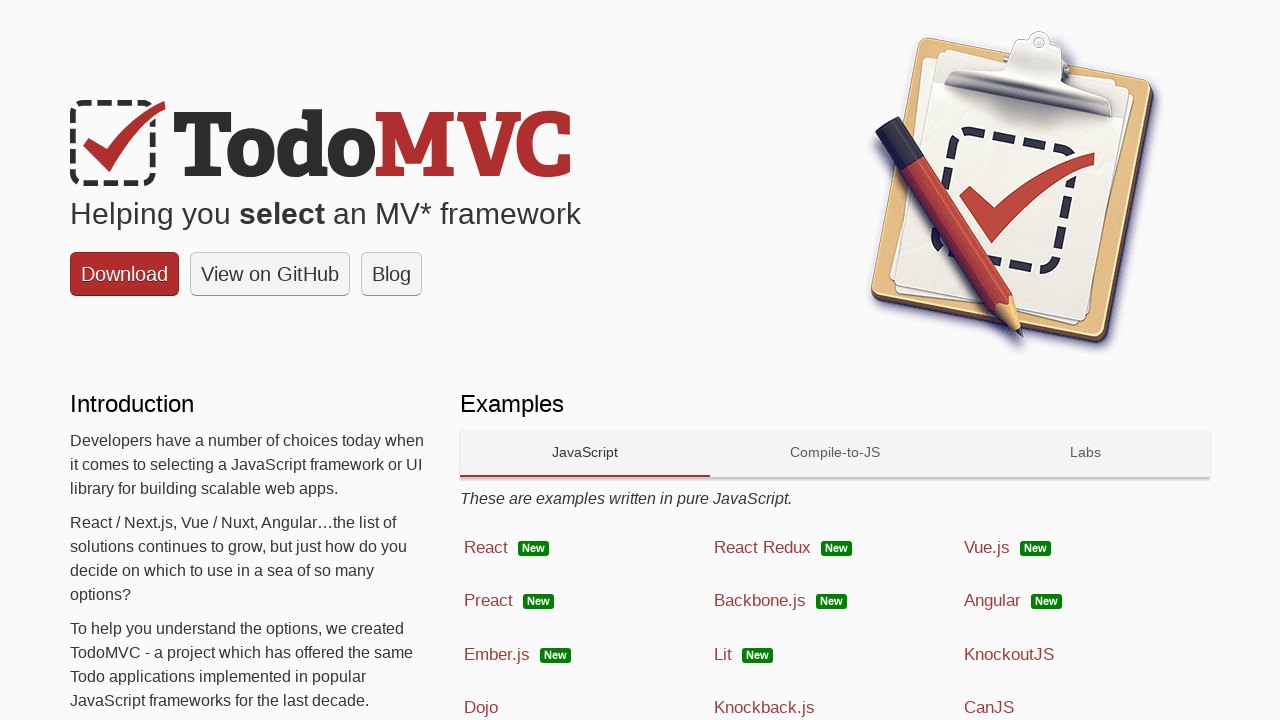

Verified initial page title is 'TodoMVC'
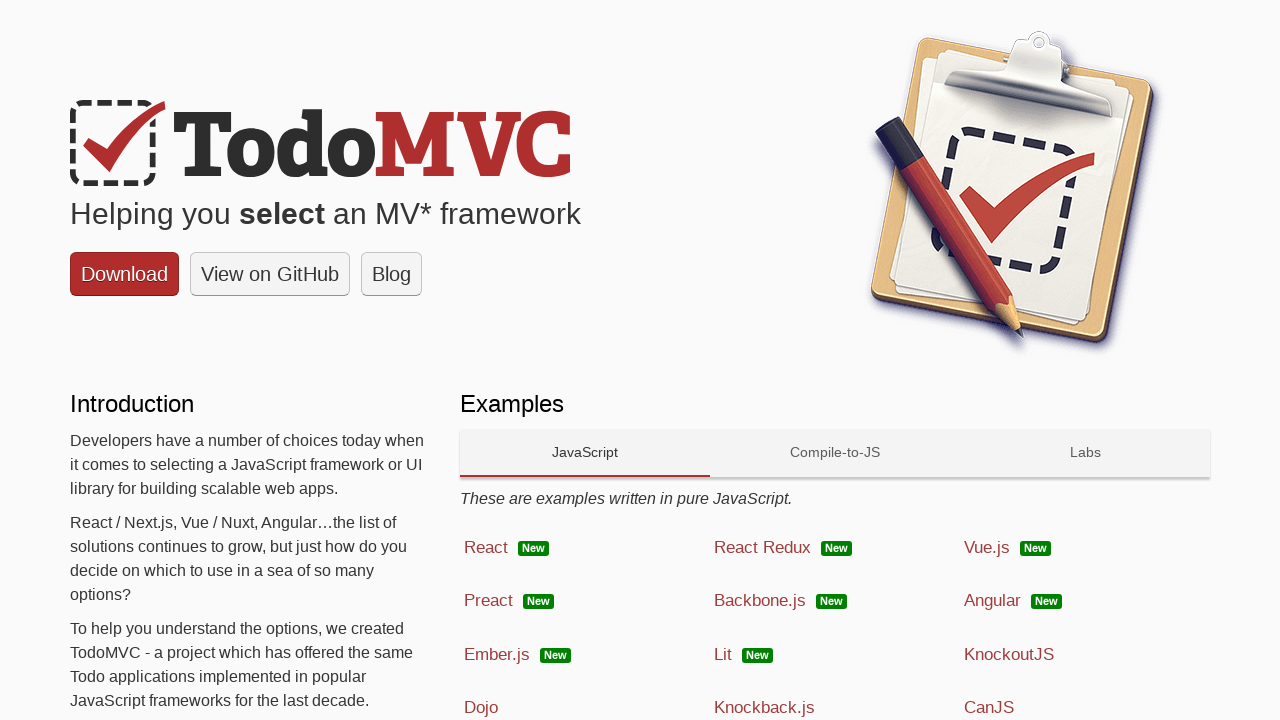

Clicked on Polymer framework link at (585, 361) on a[data-source='http://polymer-project.org']
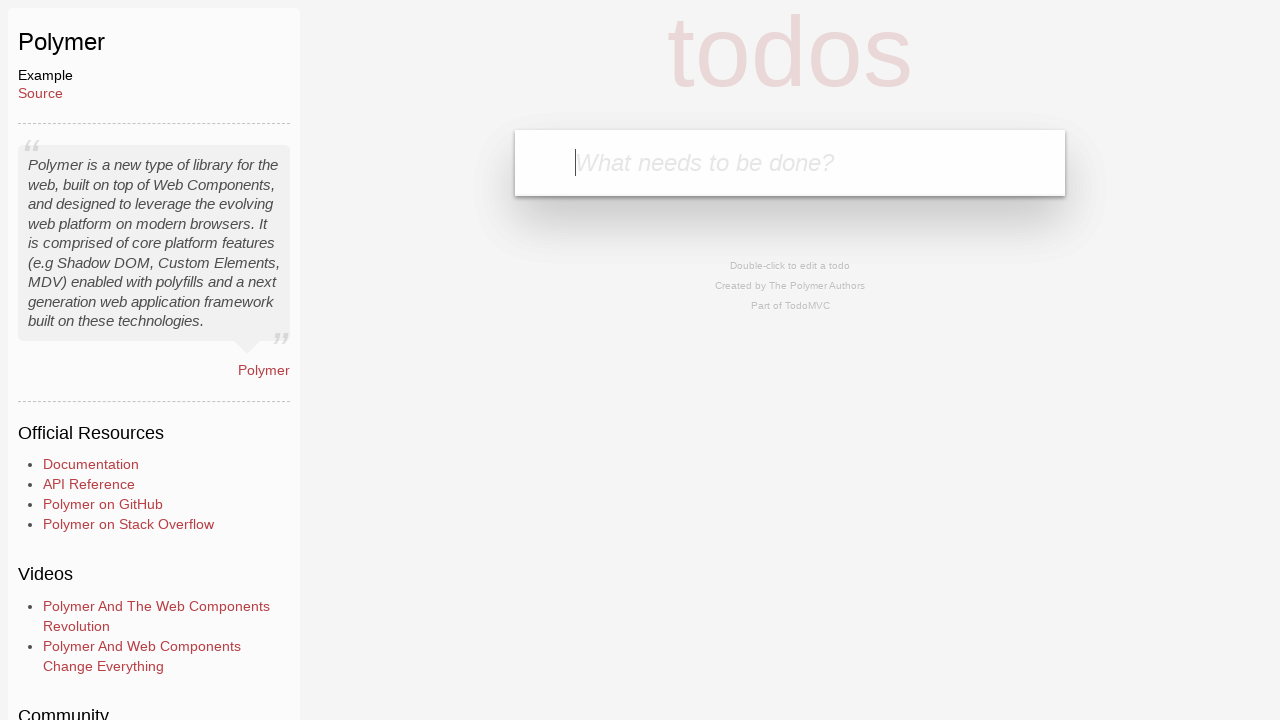

Page load completed after navigation
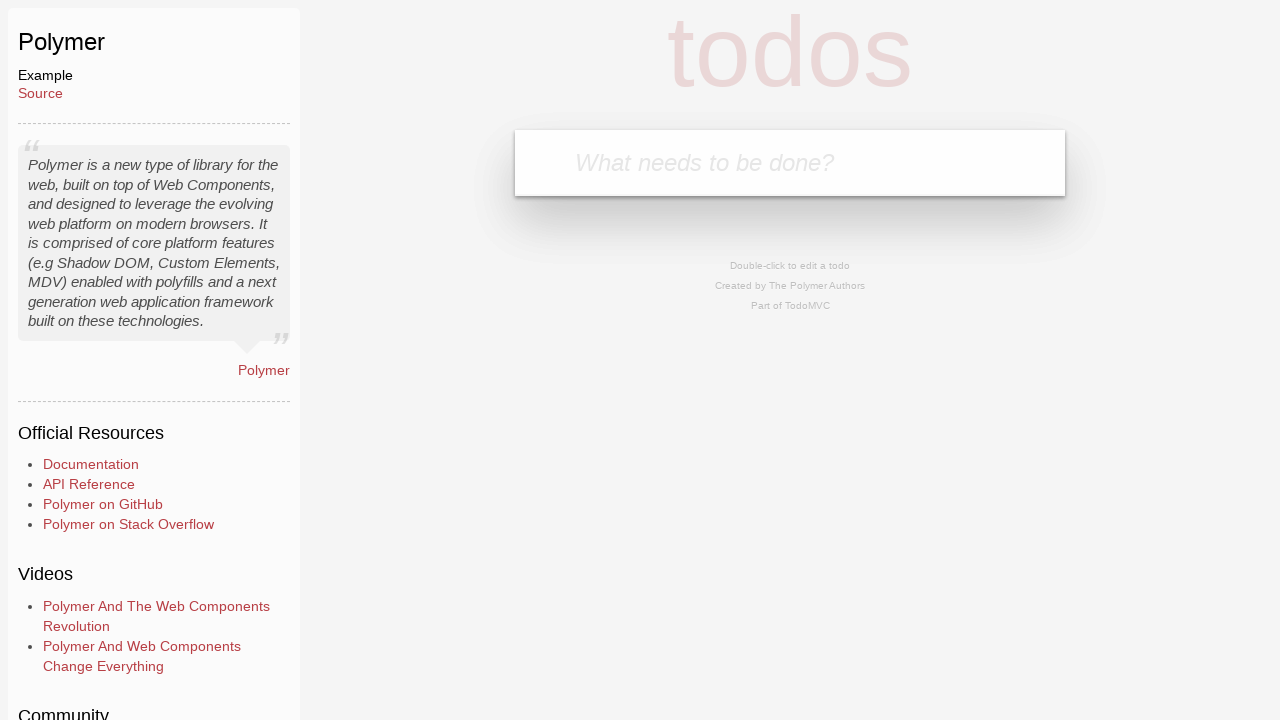

Verified page title changed to 'Polymer • TodoMVC'
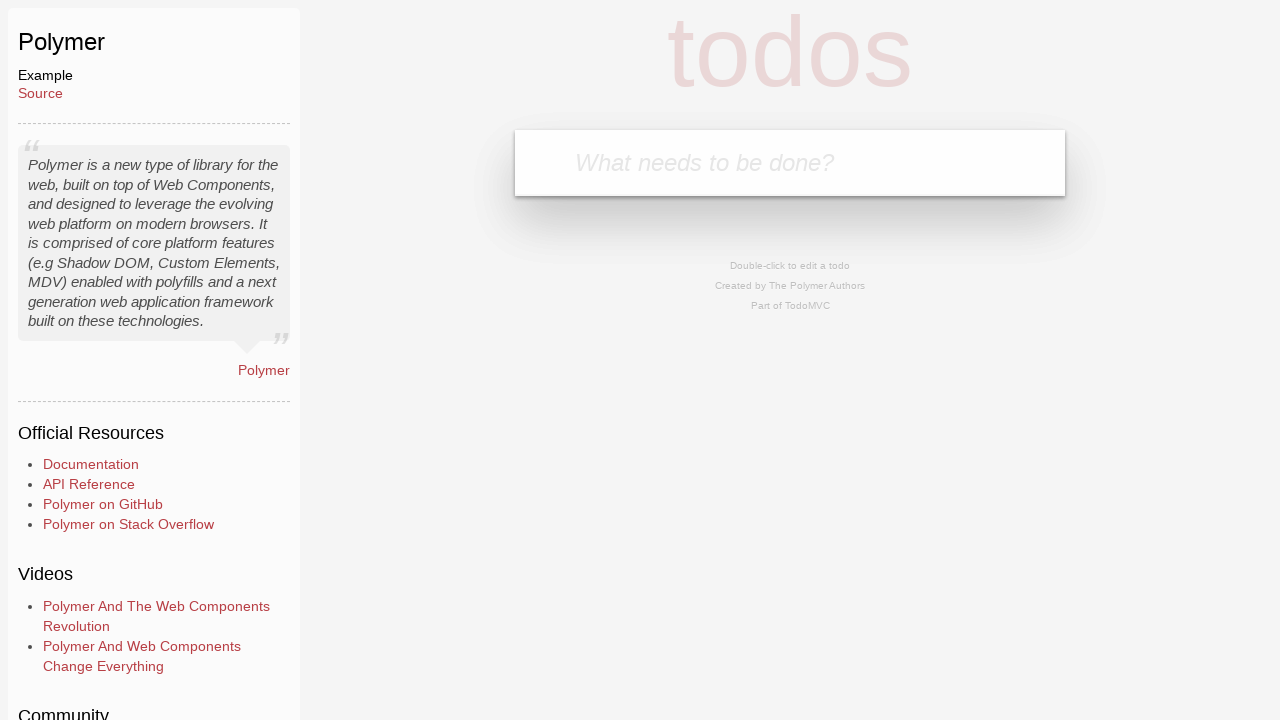

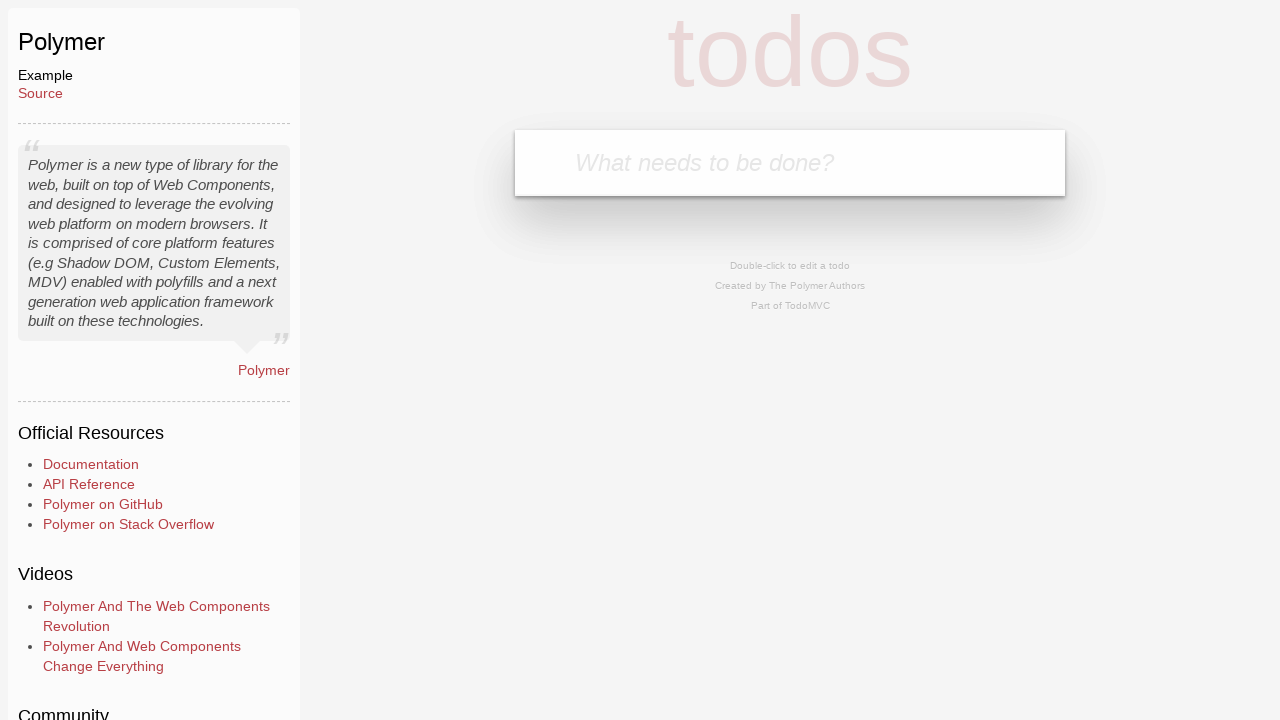